Tests JavaScript prompt alert by clicking a button, entering text into the prompt, and accepting it

Starting URL: https://bonigarcia.dev/selenium-webdriver-java/dialog-boxes.html

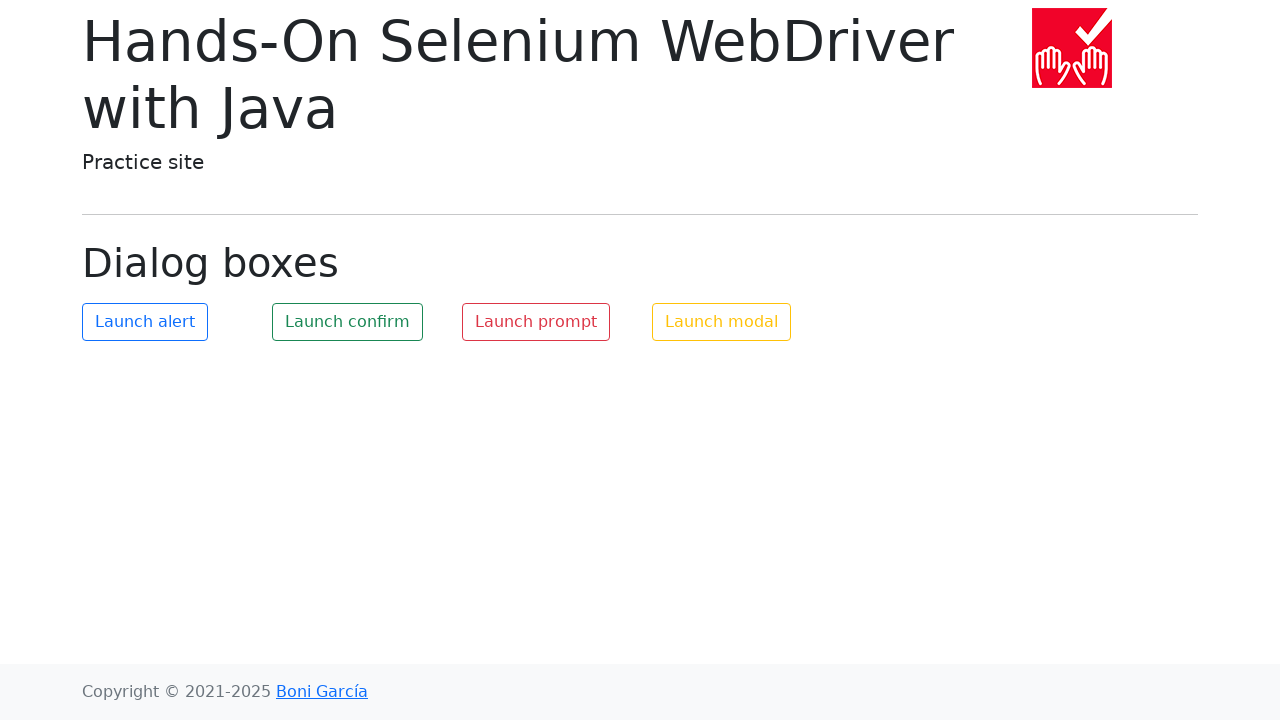

Set up dialog handler to accept prompt with 'Test User alert'
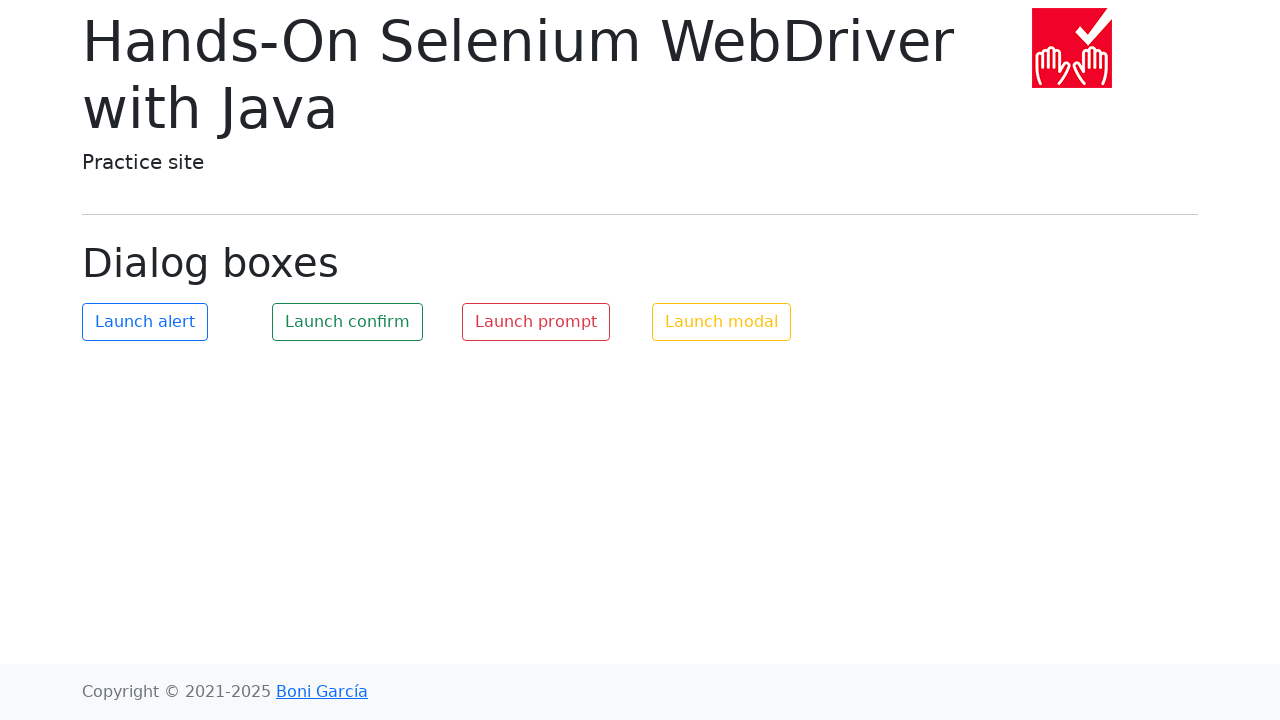

Clicked prompt button to trigger alert at (536, 322) on #my-prompt
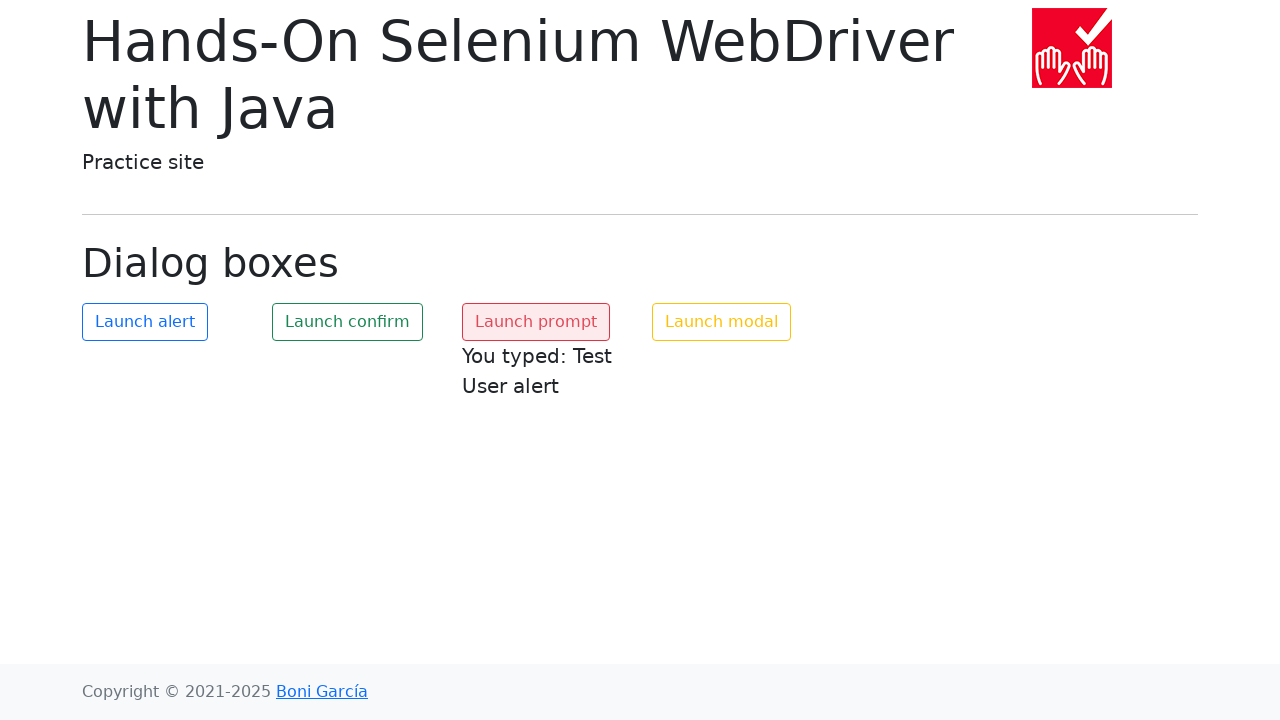

Prompt result text appeared after accepting alert
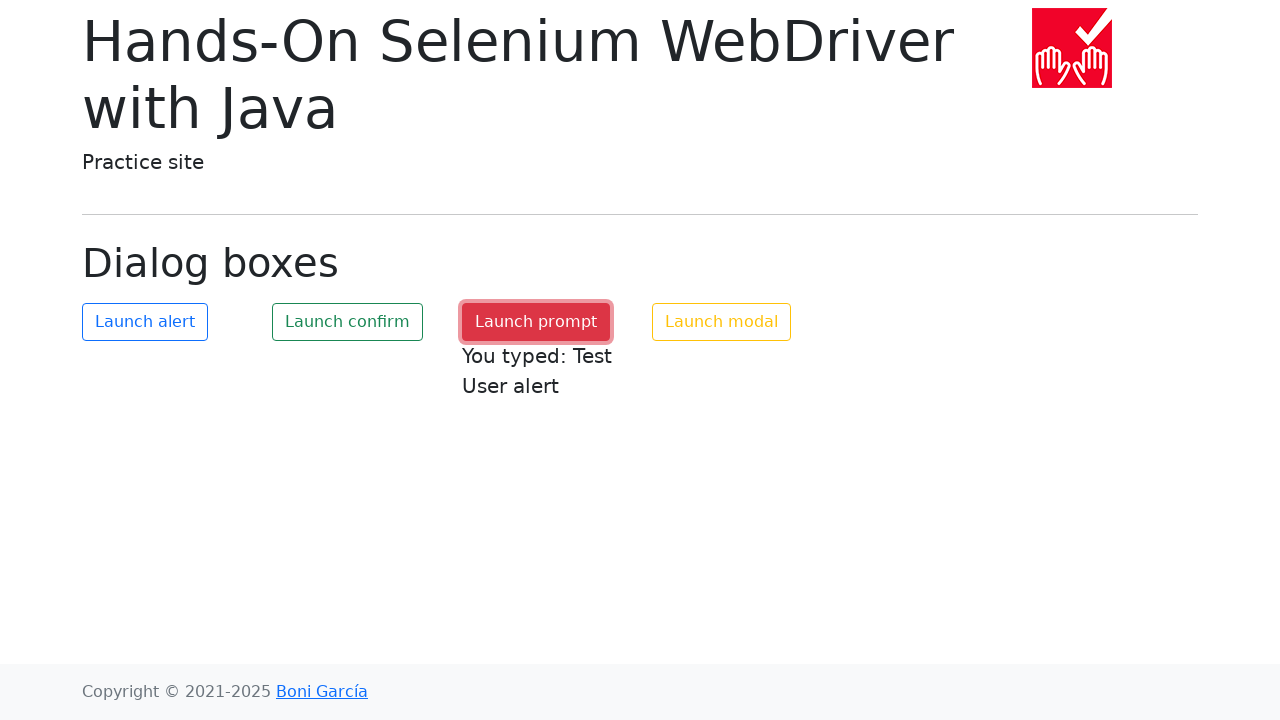

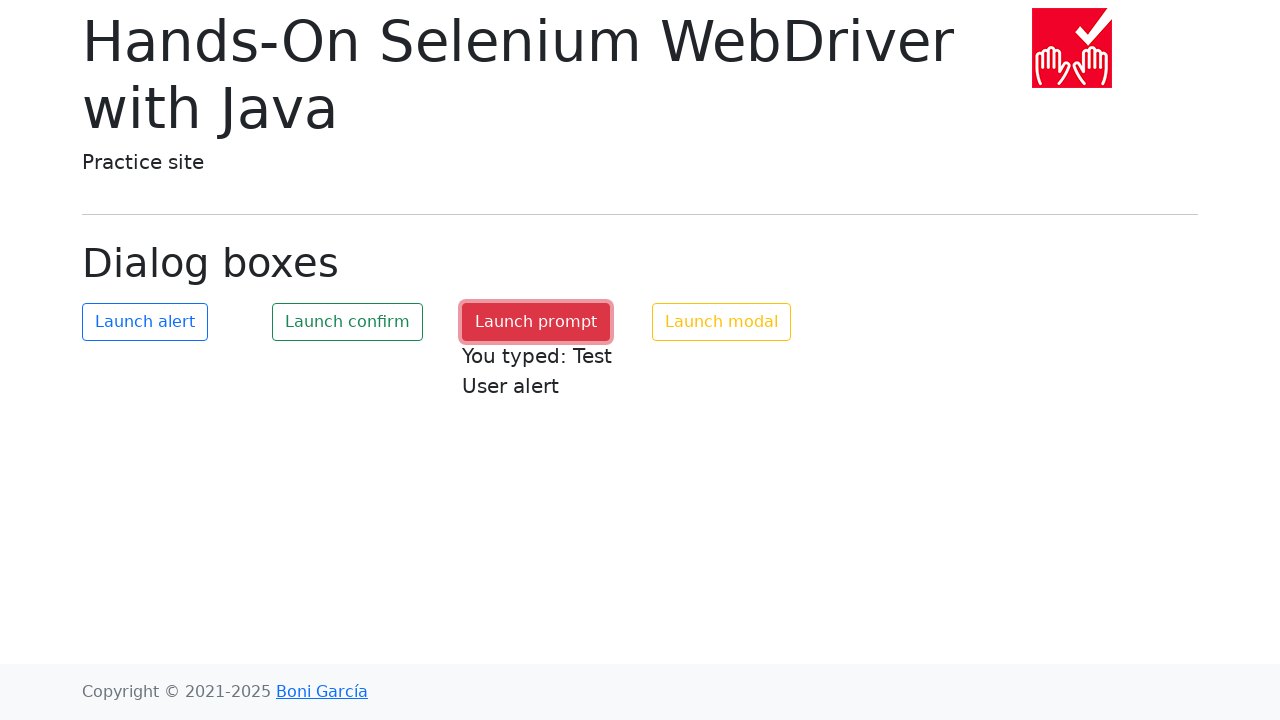